Tests cart functionality including adding items, removing and undoing removal, updating quantities, and applying coupons

Starting URL: http://practice.automationtesting.in/

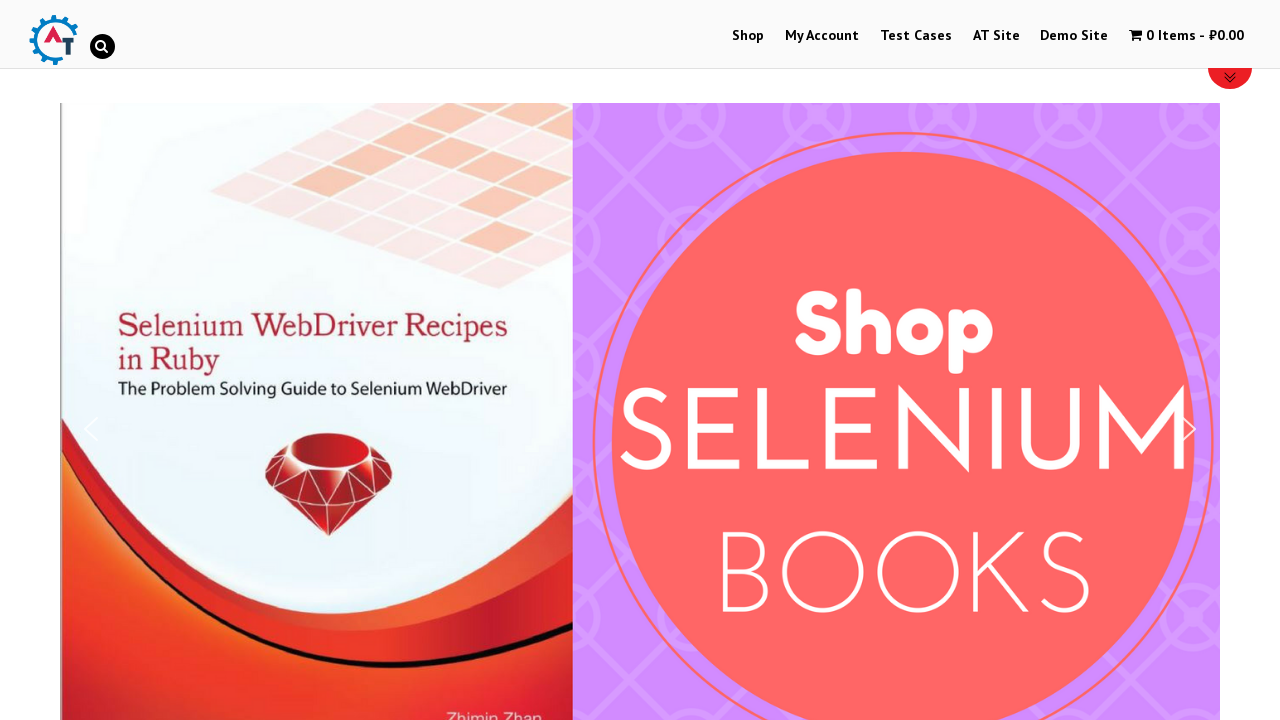

Clicked 'Shop' link to navigate to shop page at (748, 36) on xpath=//a[contains(text(),'Shop')]
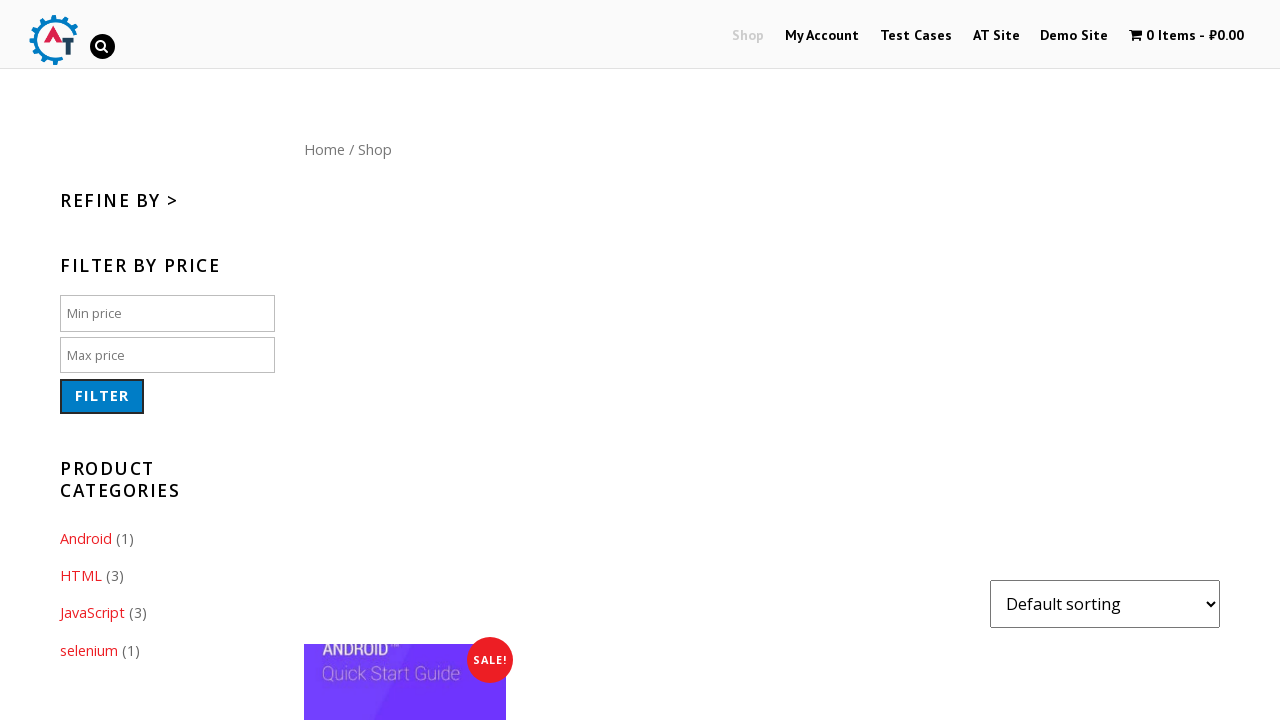

Scrolled down 300 pixels to view products
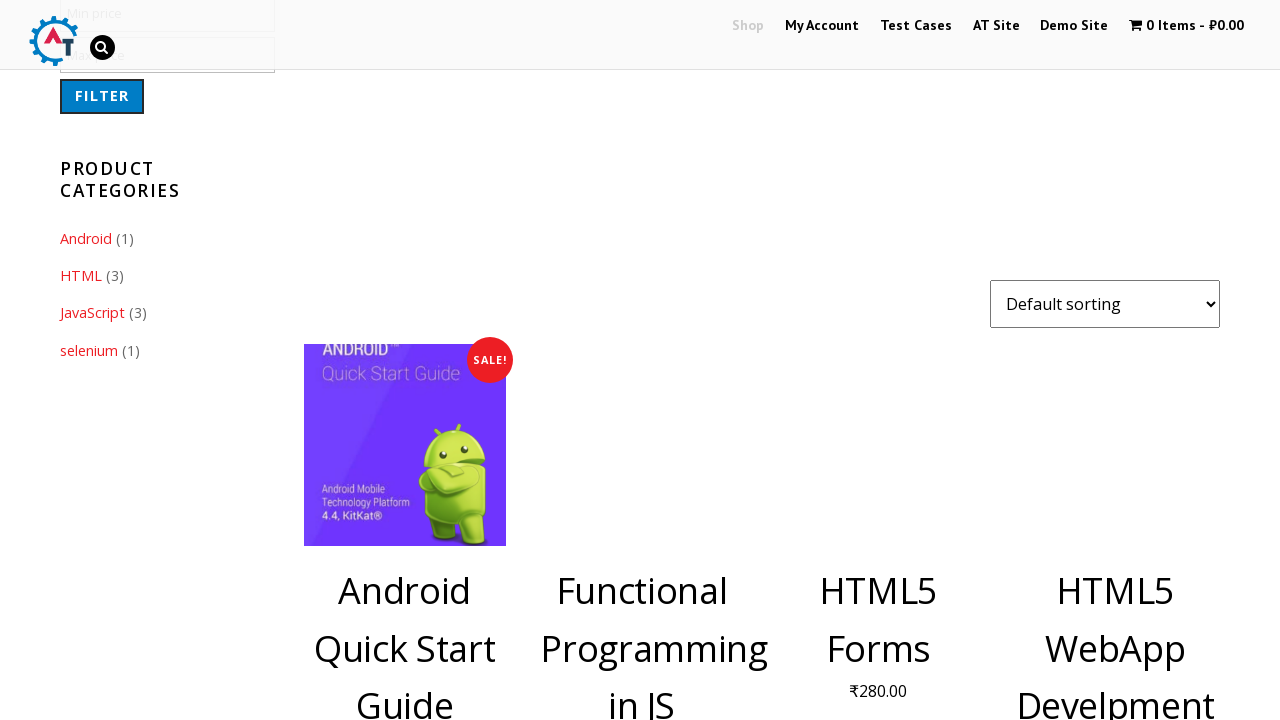

Clicked 'Add to cart' button for first product (ID: 182) at (1115, 361) on [data-product_id='182']
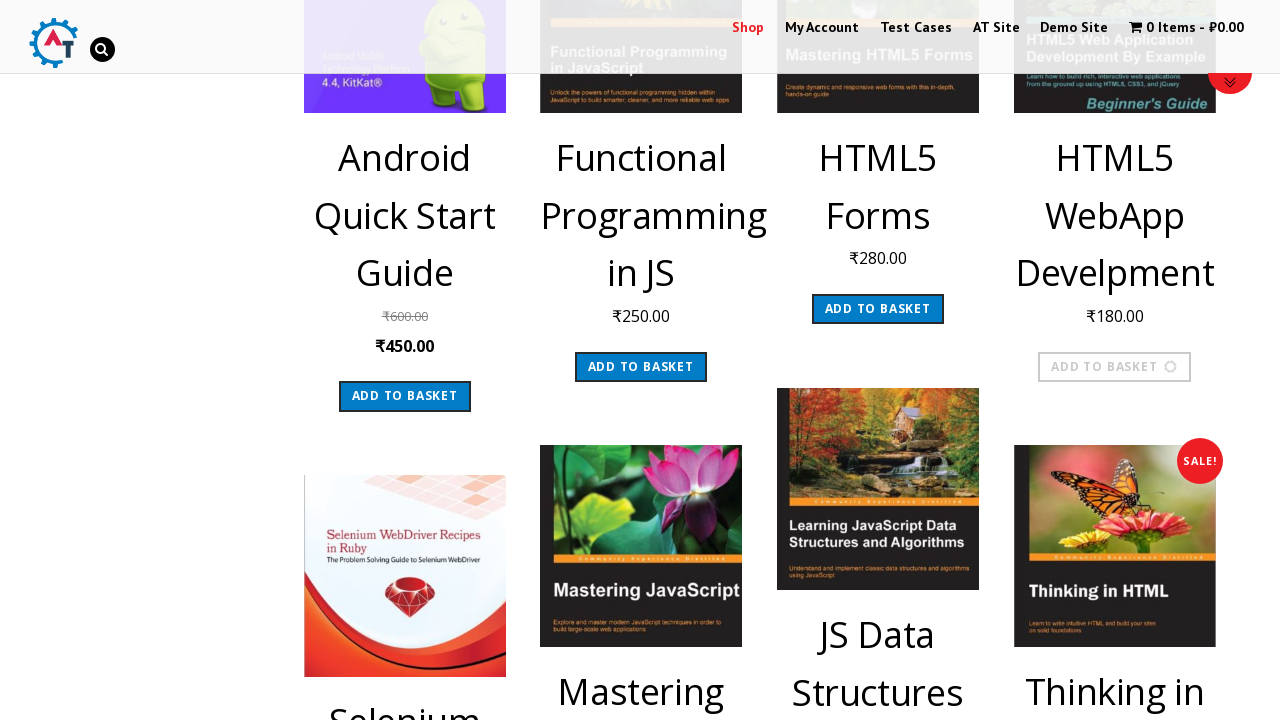

Waited 3 seconds for first product to be added to cart
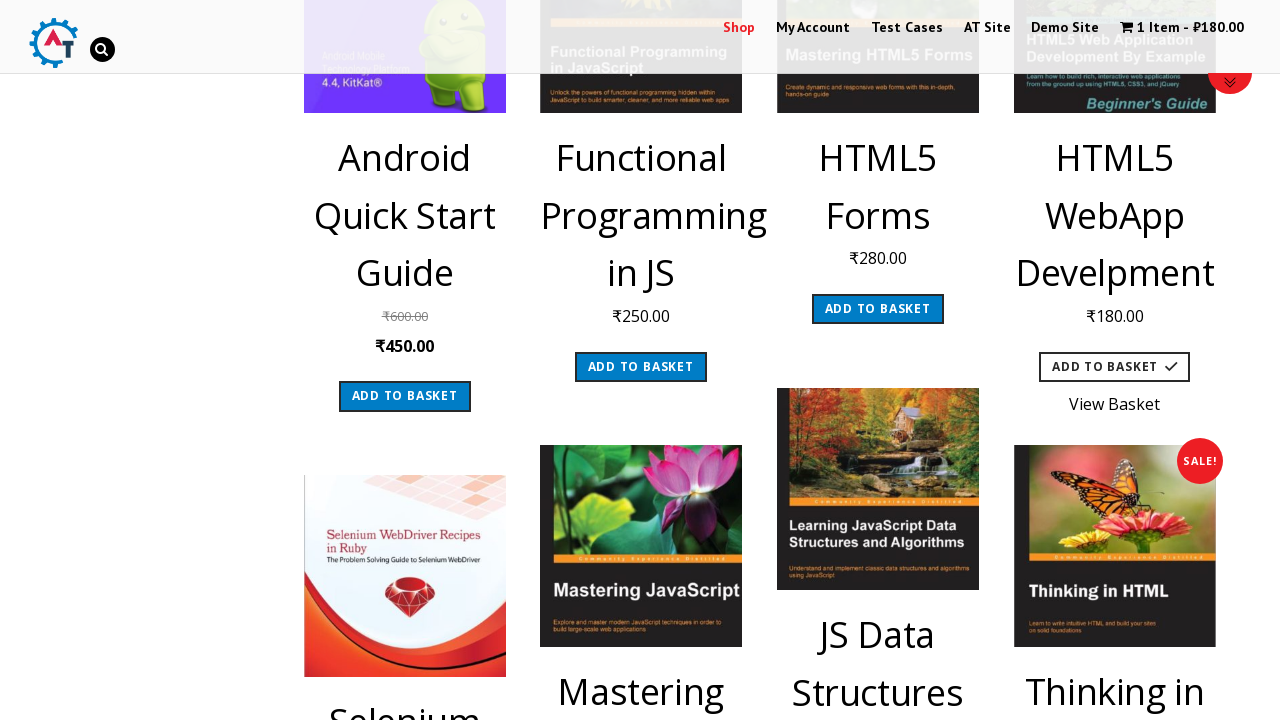

Clicked 'Add to cart' button for second product (ID: 180) at (878, 360) on [data-product_id='180']
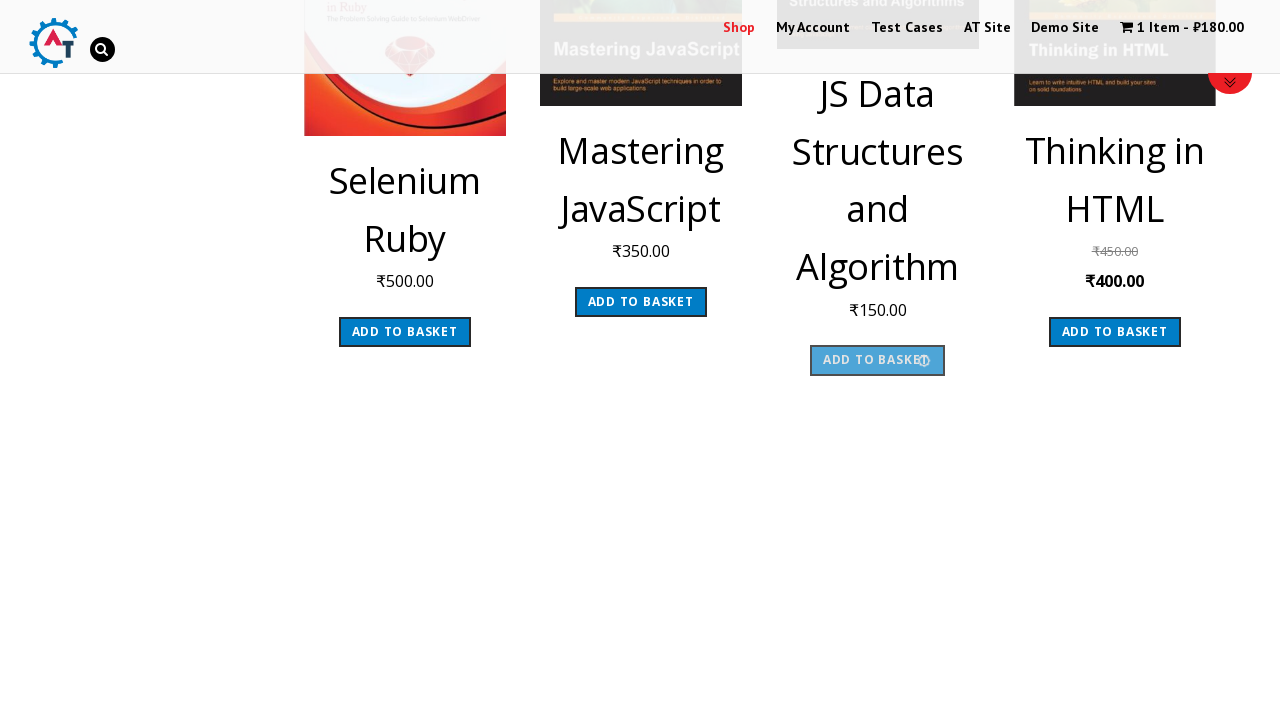

Waited 3 seconds for second product to be added to cart
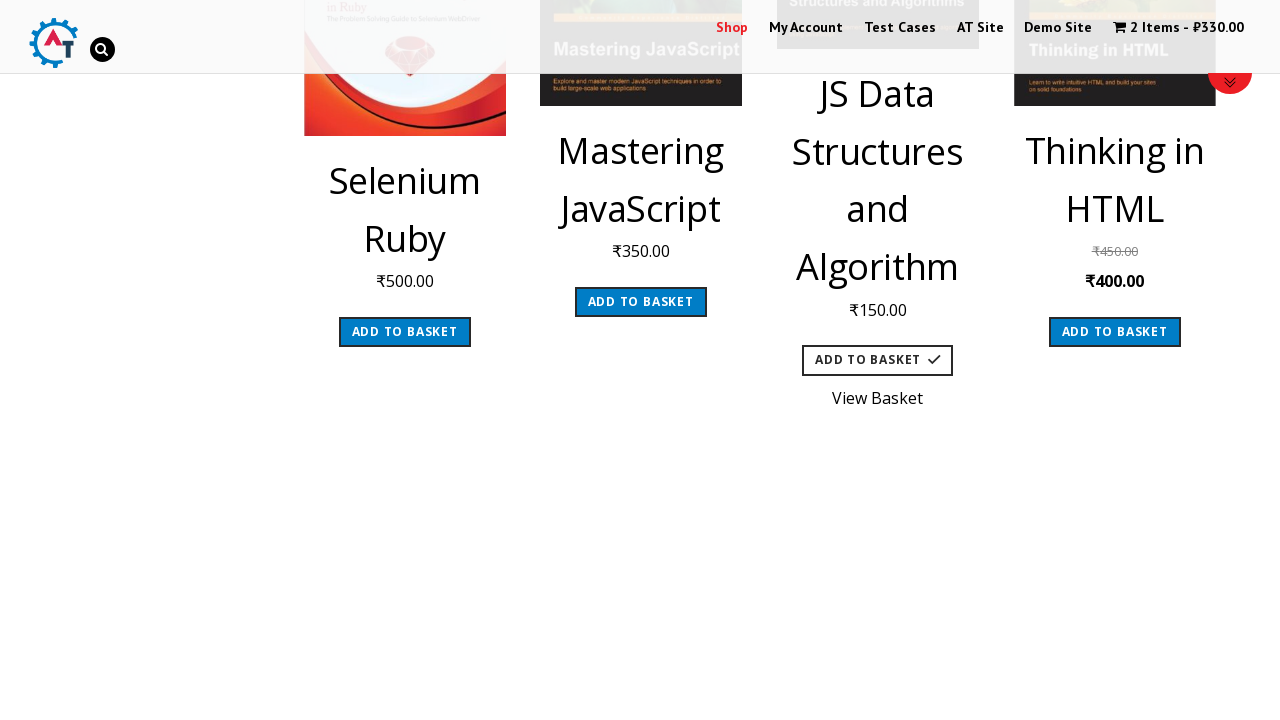

Clicked cart contents link to view shopping cart at (1155, 28) on .cartcontents
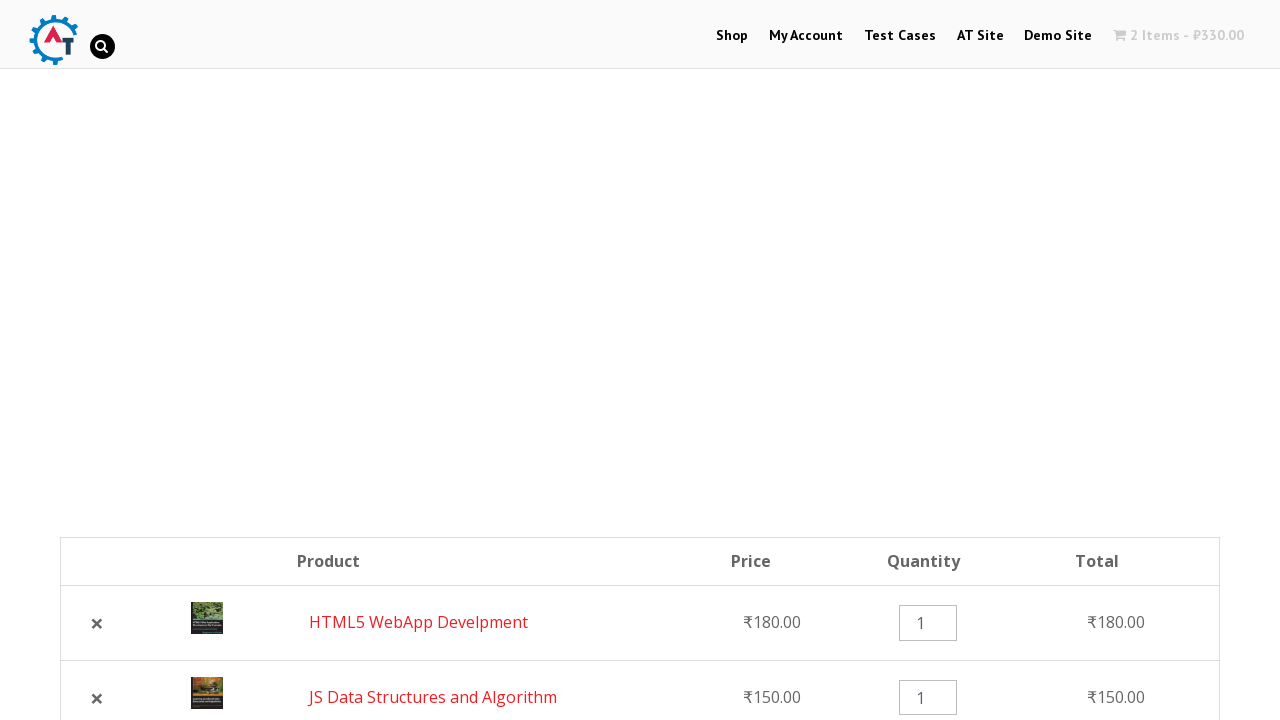

Clicked remove button for first product in cart (ID: 182) at (97, 623) on [data-product_id='182']
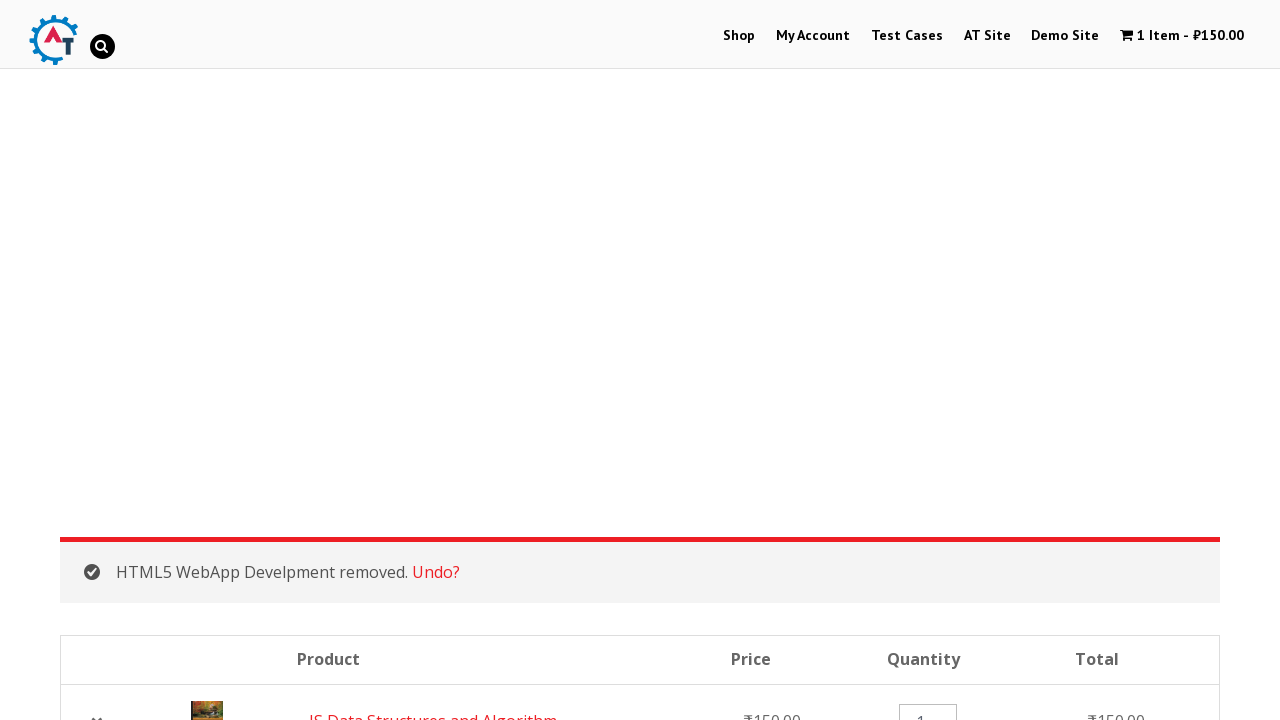

Waited 3 seconds for first product to be removed from cart
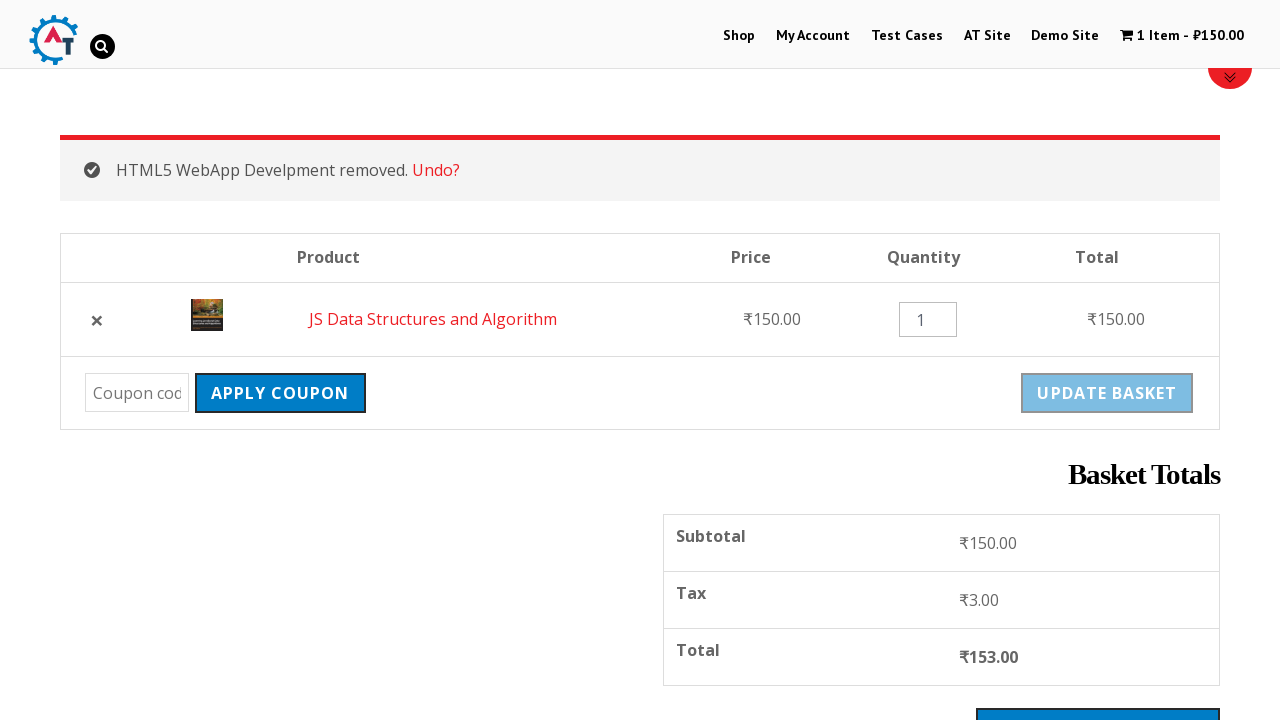

Clicked 'Undo' link to restore removed product to cart at (436, 170) on xpath=//a[contains(text(),'Undo')]
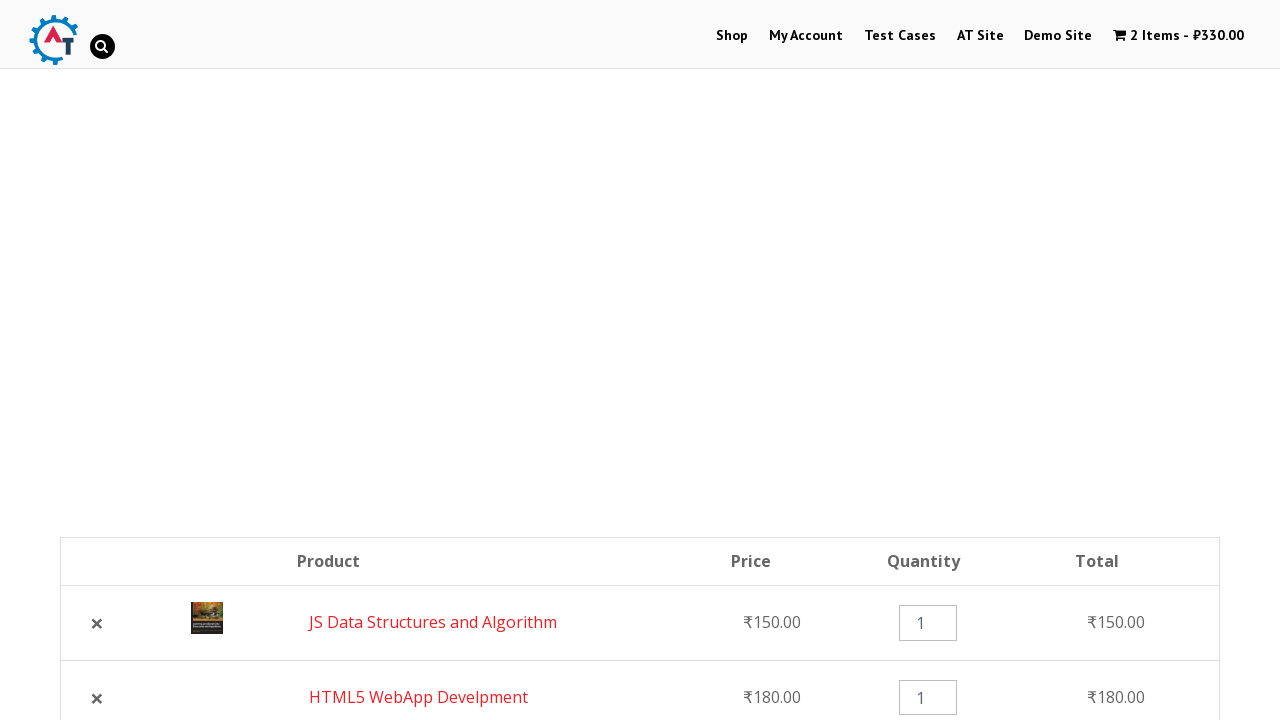

Waited 3 seconds for product to be restored to cart
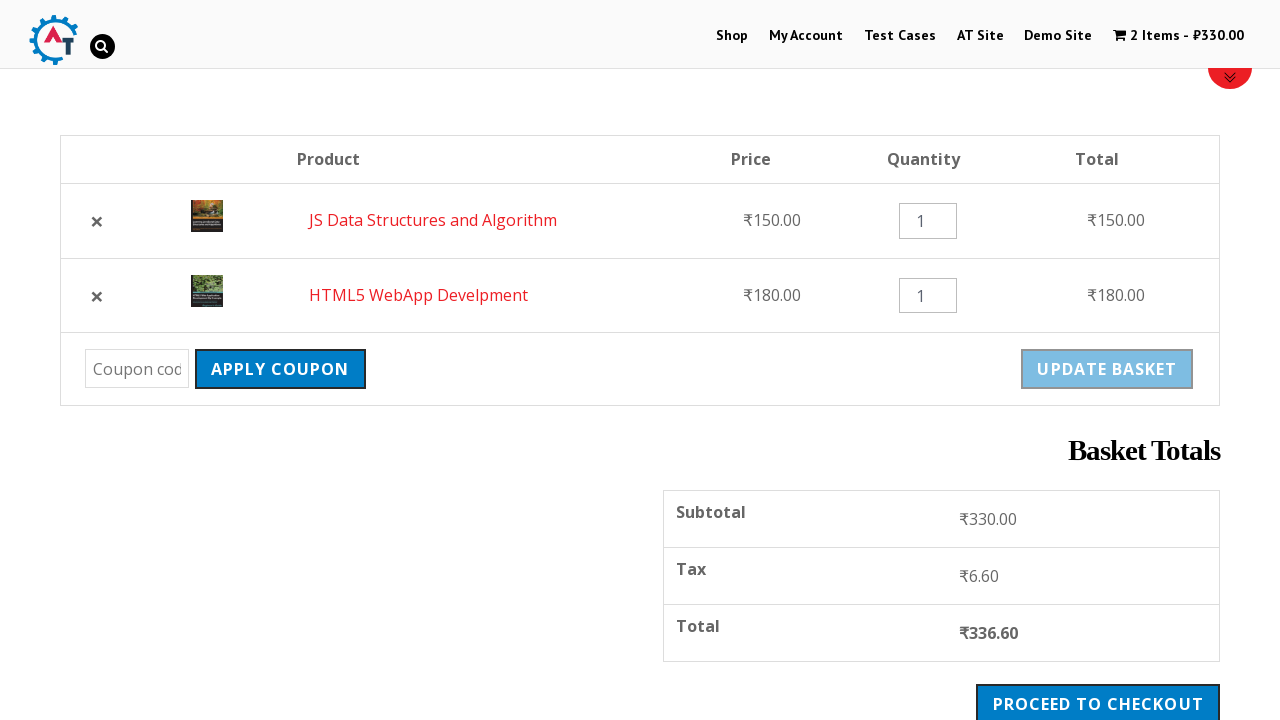

Cleared quantity field for first product on input[name='cart[045117b0e0a11a242b9765e79cbf113f][qty]']
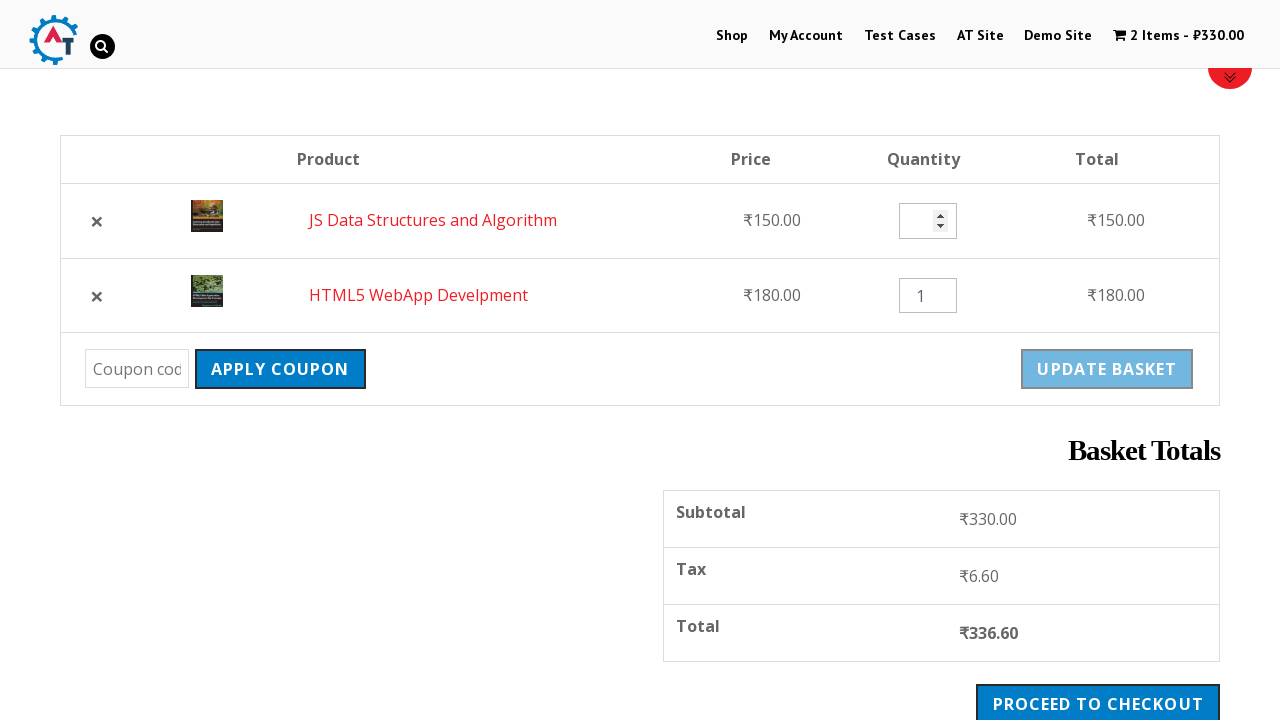

Updated quantity field for first product to 3 on input[name='cart[045117b0e0a11a242b9765e79cbf113f][qty]']
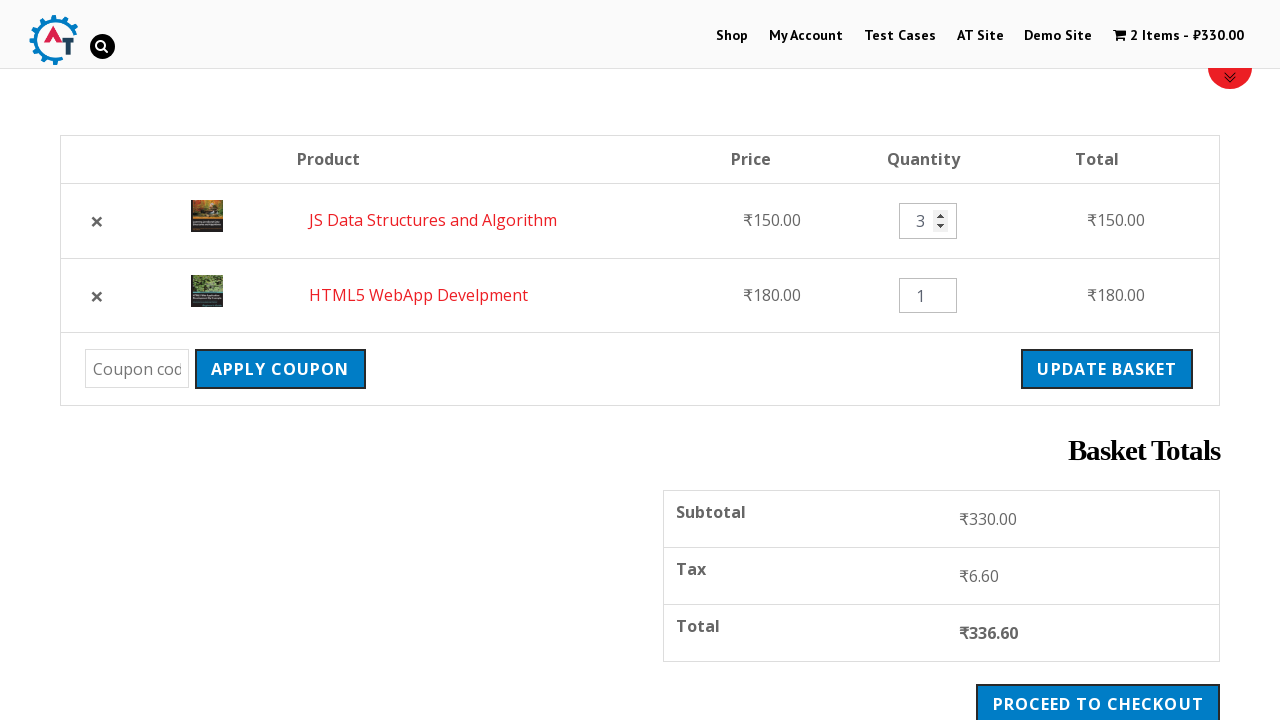

Clicked 'Update cart' button to apply quantity changes at (1107, 369) on [name='update_cart']
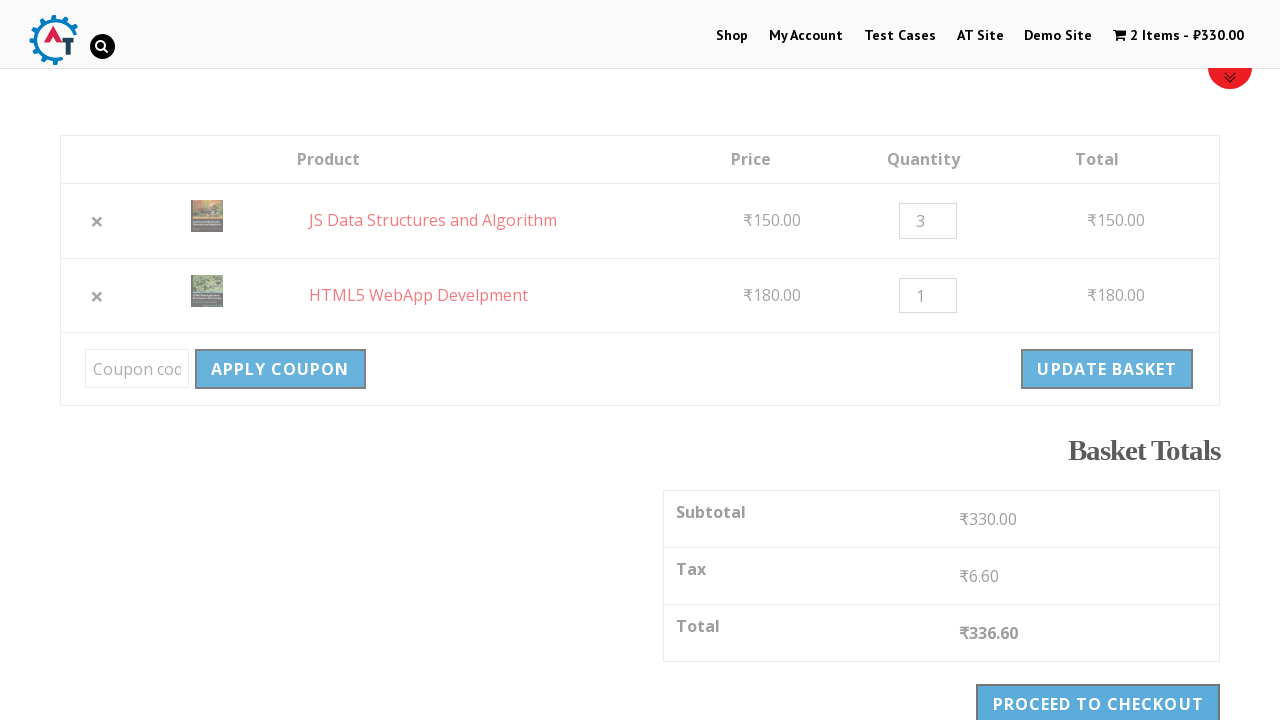

Waited 3 seconds for cart to be updated
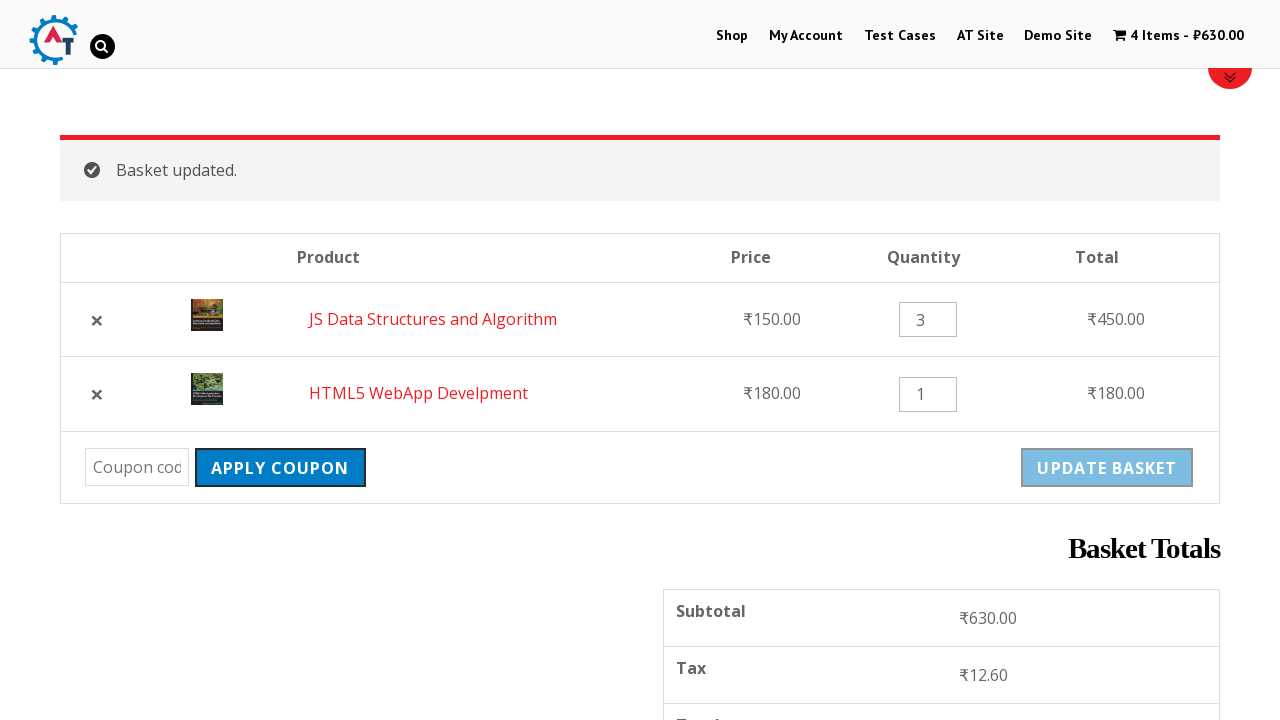

Clicked 'Apply coupon' button without entering a coupon code at (280, 468) on [name='apply_coupon']
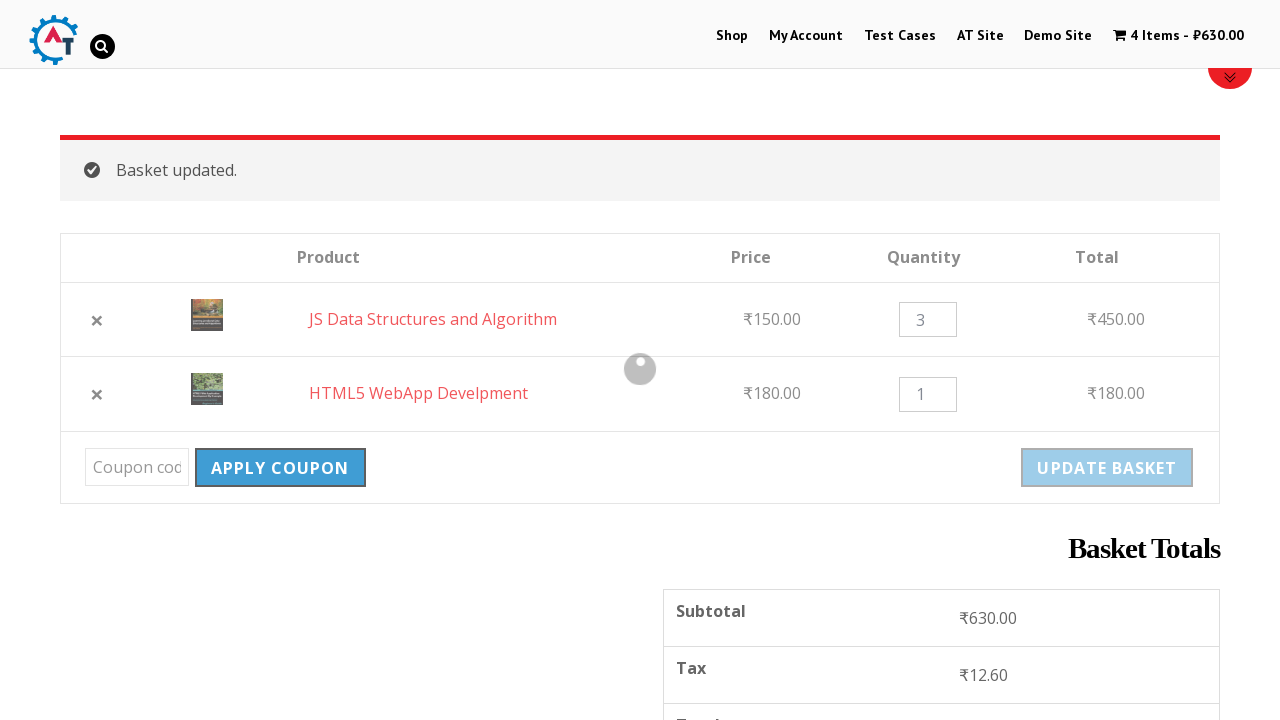

Error message appeared after attempting to apply empty coupon
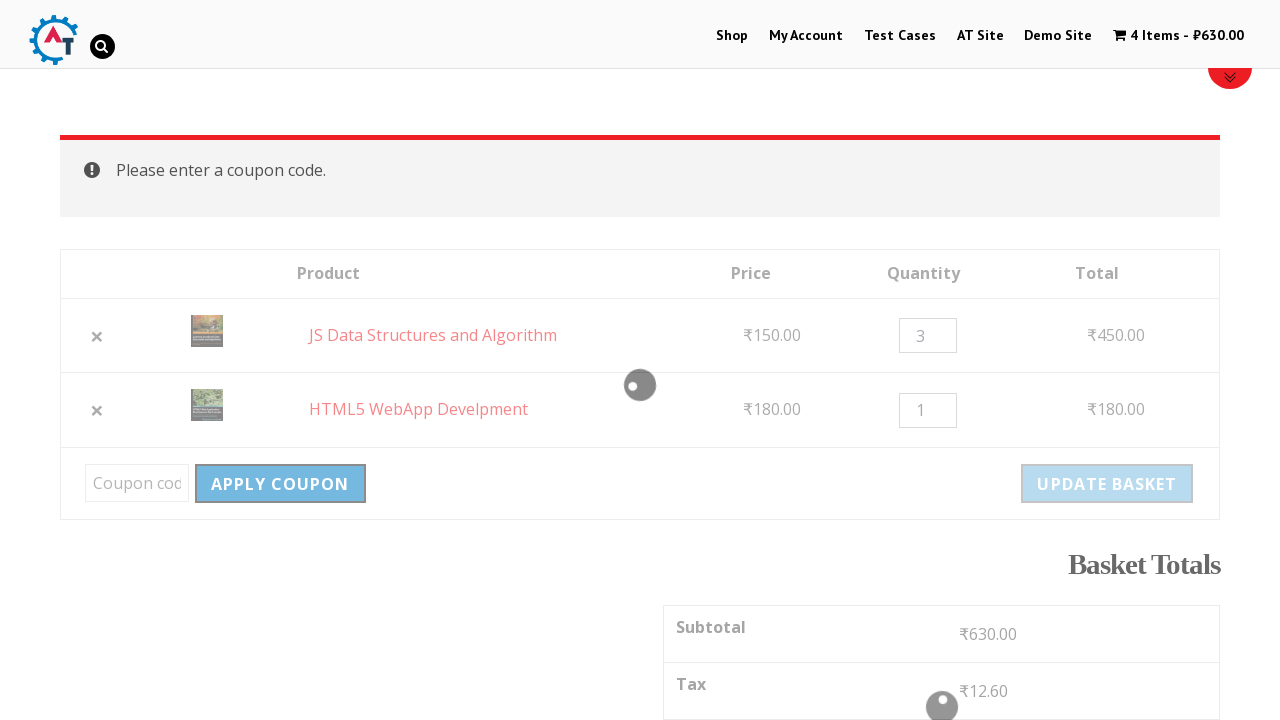

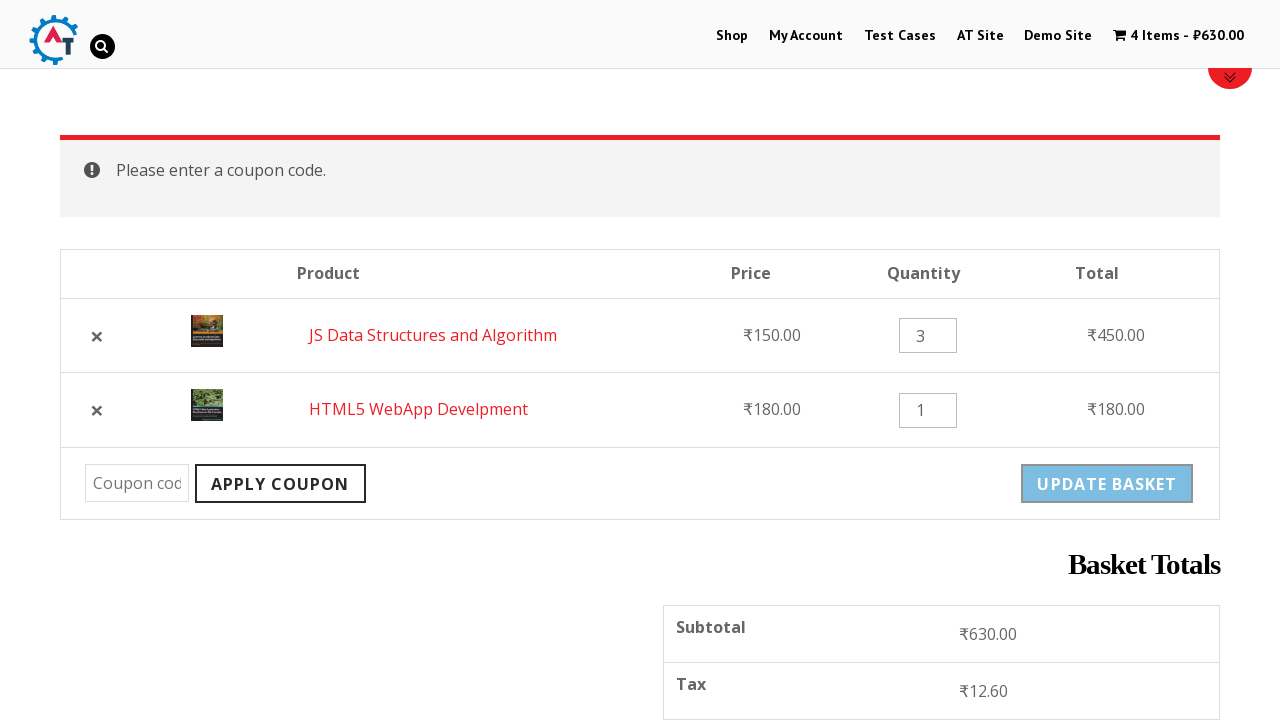